Tests sending a tab key press to the currently focused element using keyboard actions and verifies the page displays the correct key press result

Starting URL: http://the-internet.herokuapp.com/key_presses

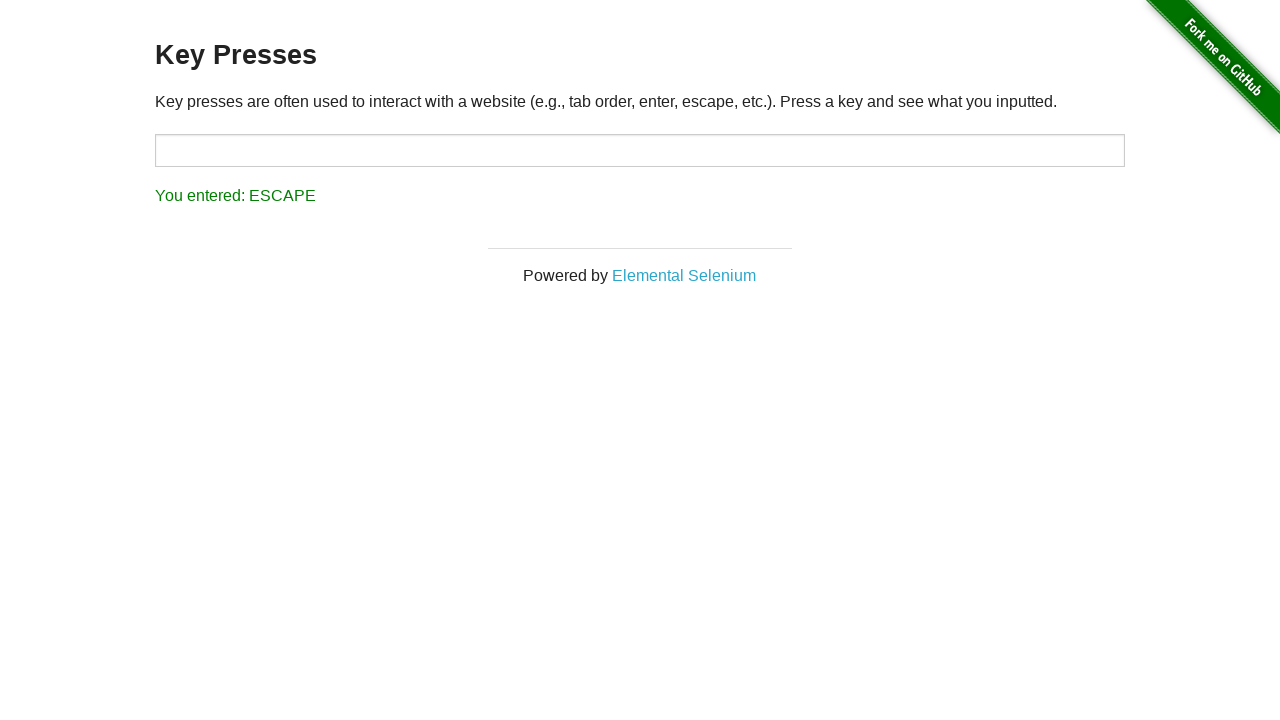

Sent Tab key press to the currently focused element
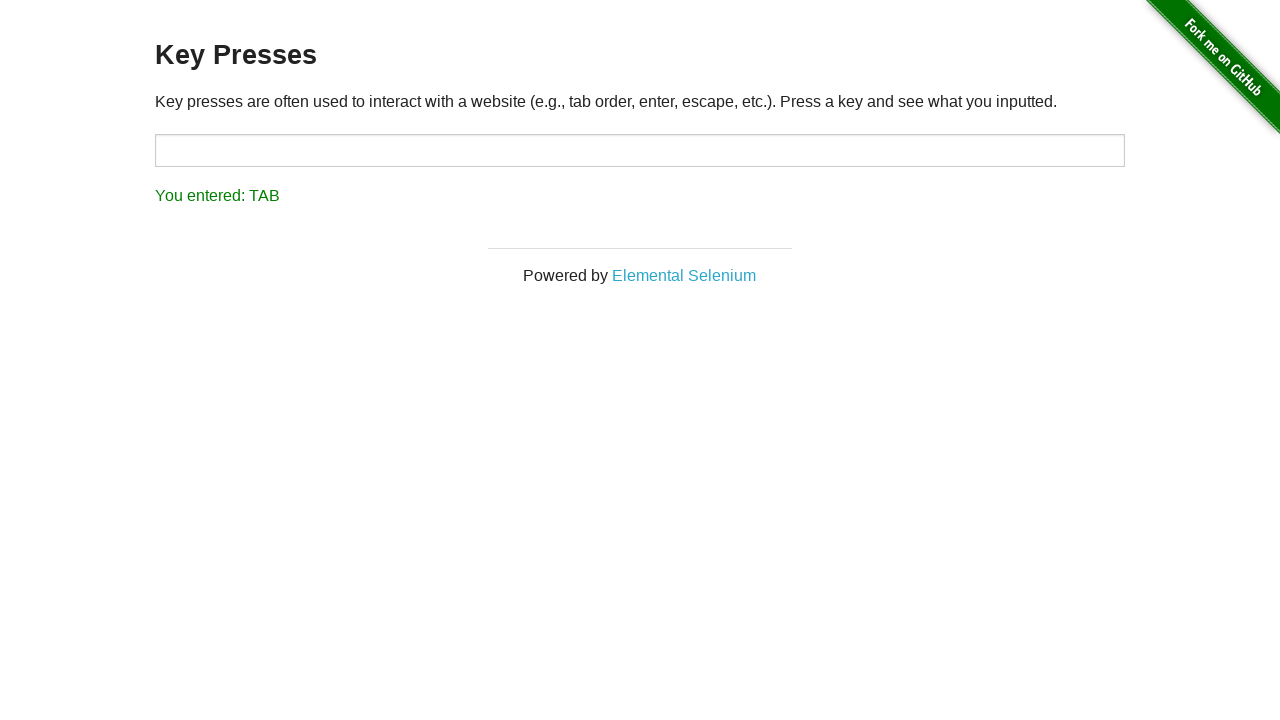

Result element appeared on the page
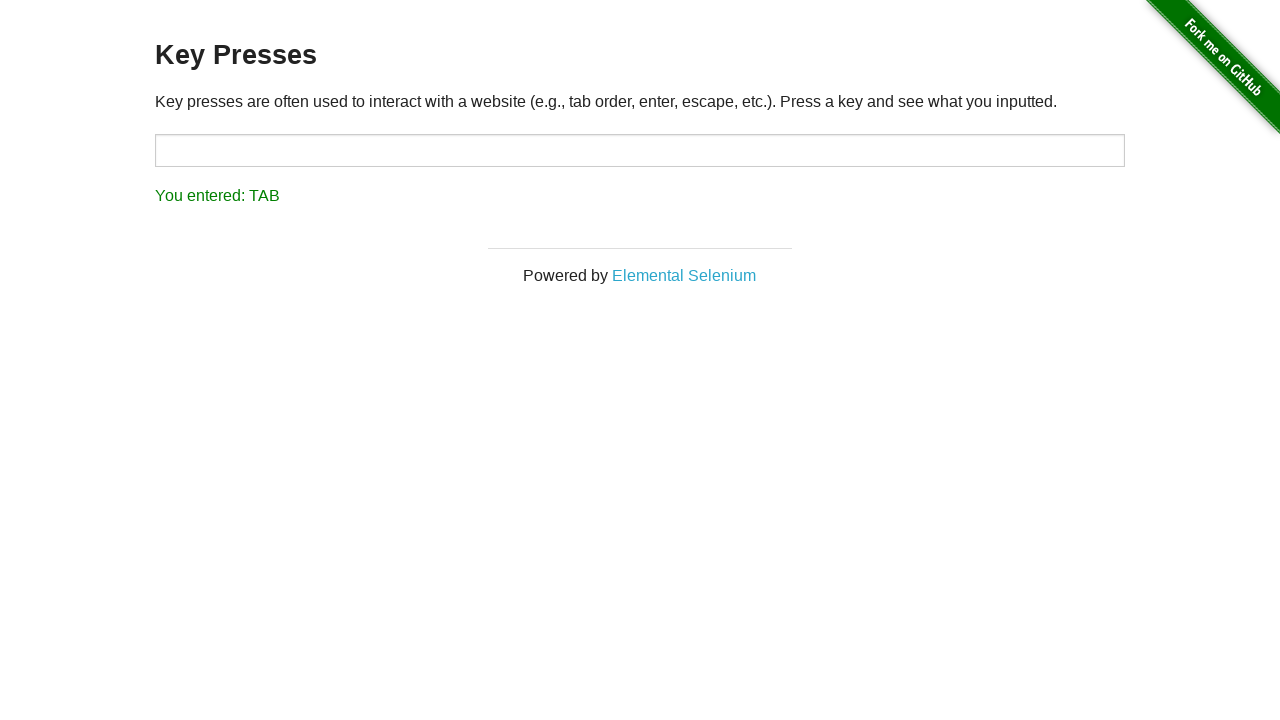

Retrieved result text content
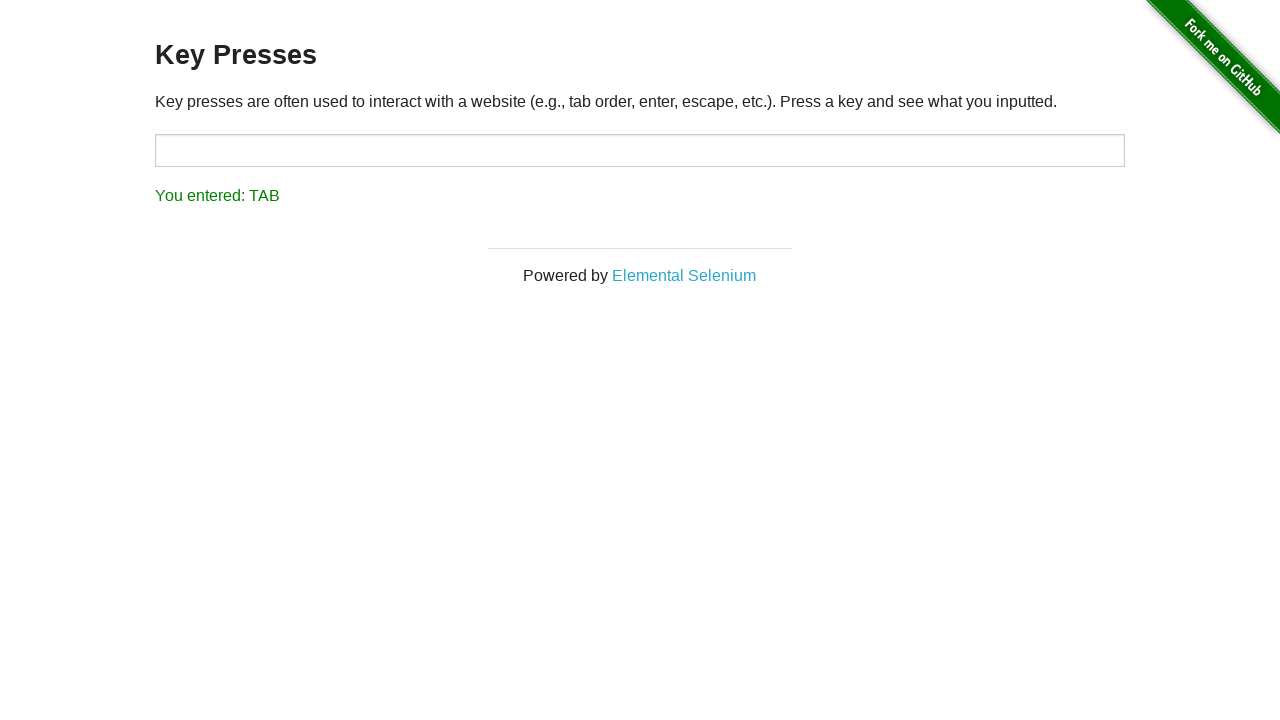

Verified result text shows 'You entered: TAB'
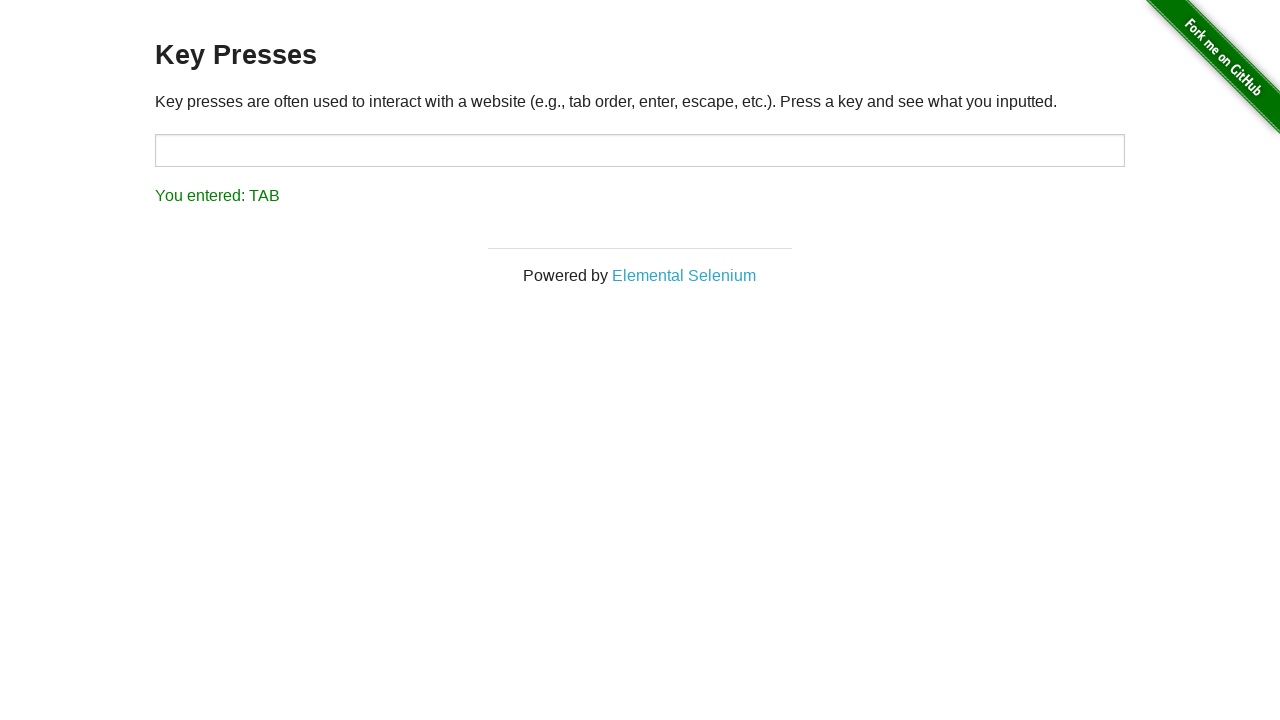

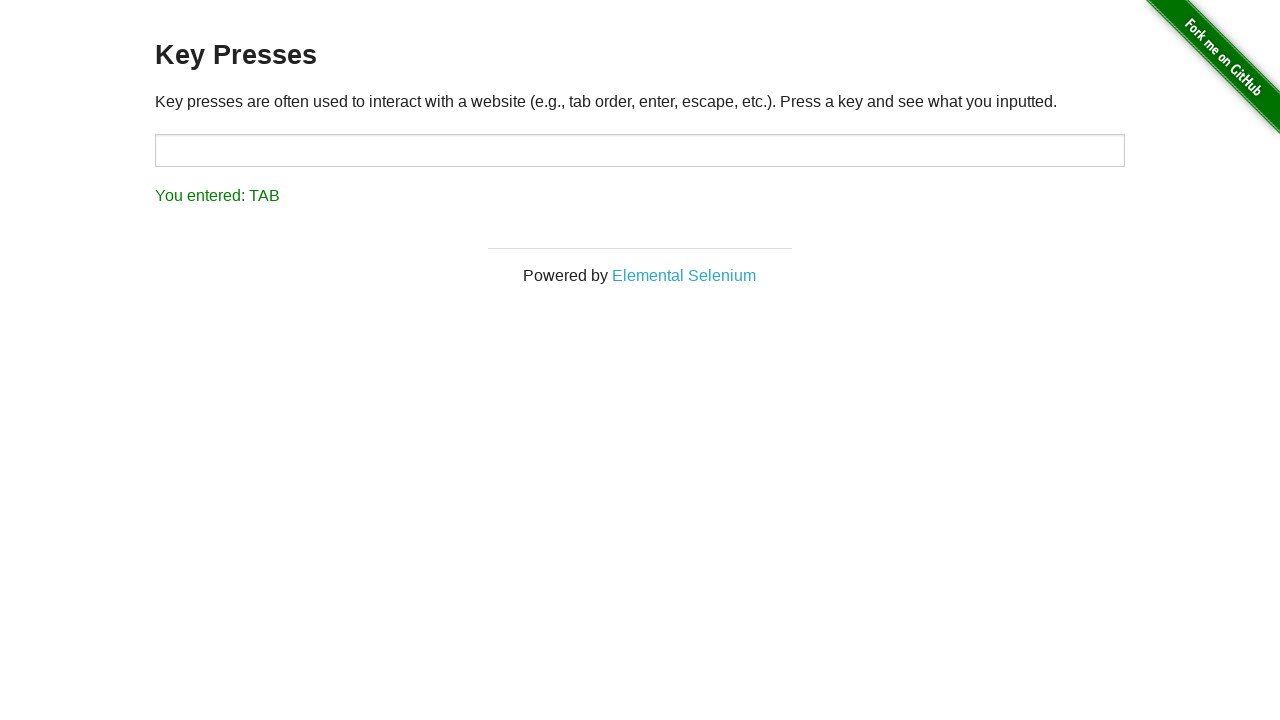